Verifies that the Getting Started dropdown in the sidebar can be collapsed and expanded by clicking on it, checking the overflow CSS property changes.

Starting URL: https://playwright.dev/

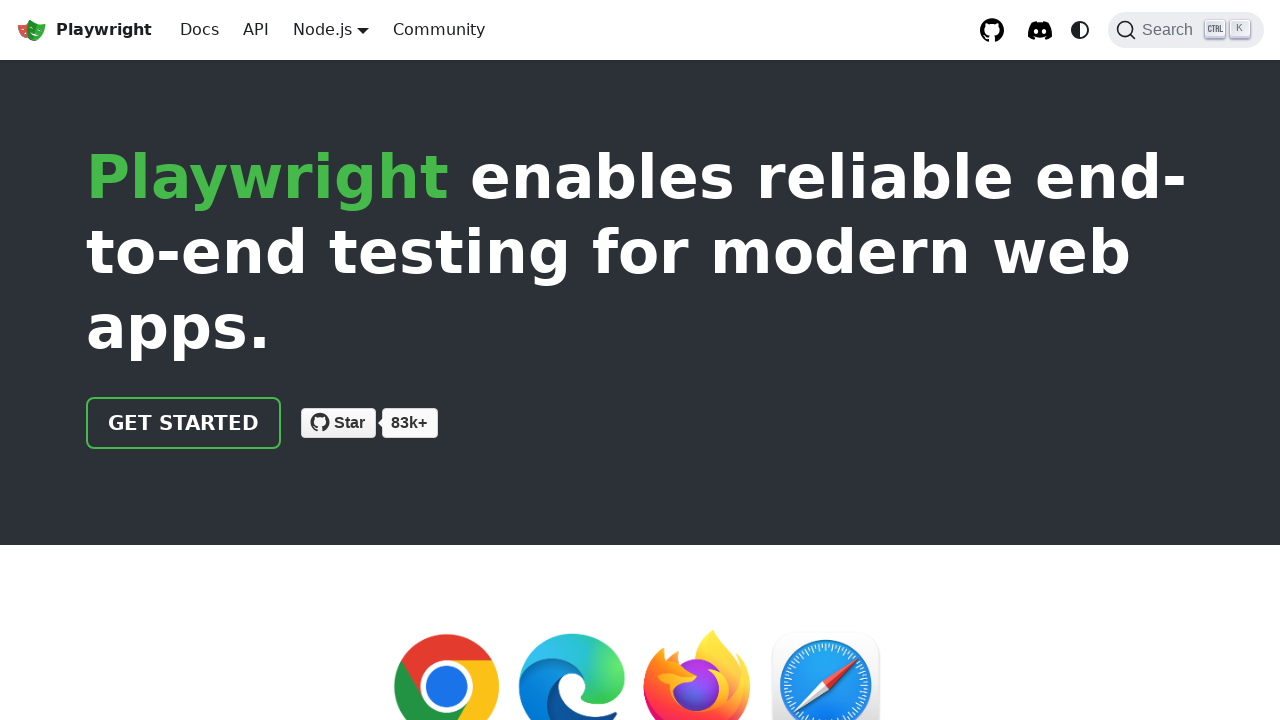

Clicked Get Started button at (184, 423) on div[class="buttons_pzbO"] a[class="getStarted_Sjon"]
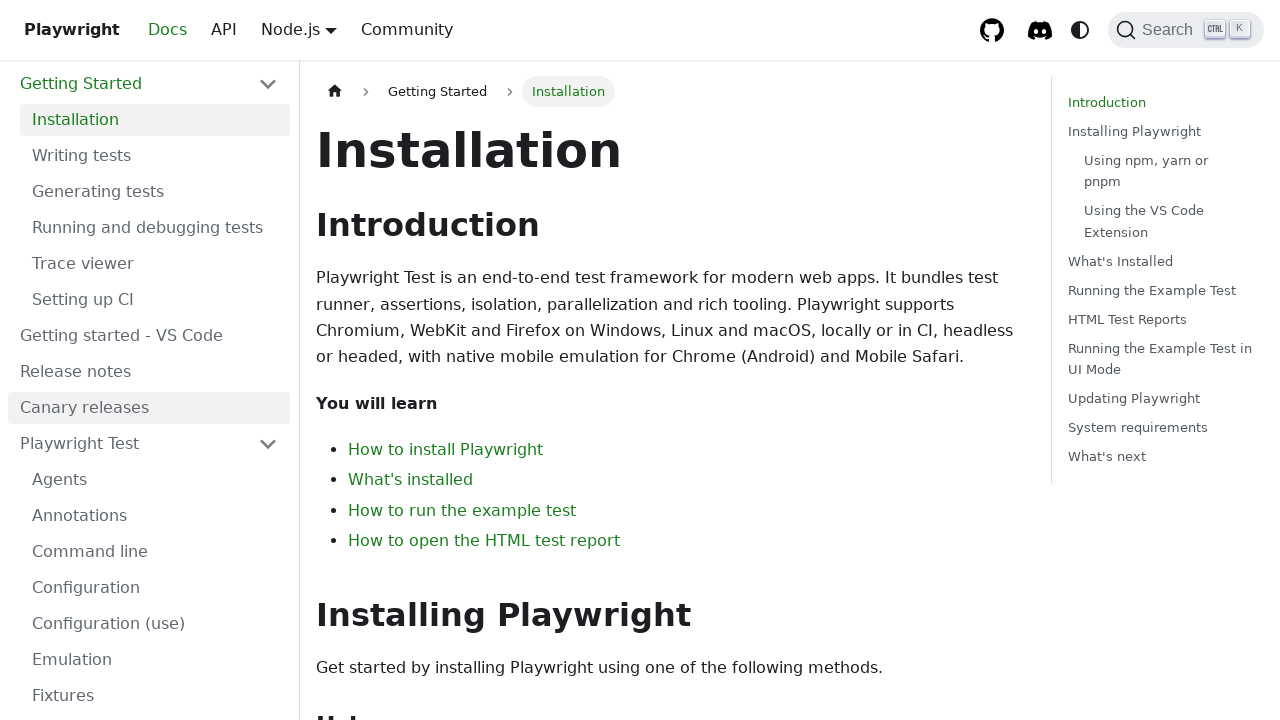

Getting Started dropdown menu became visible
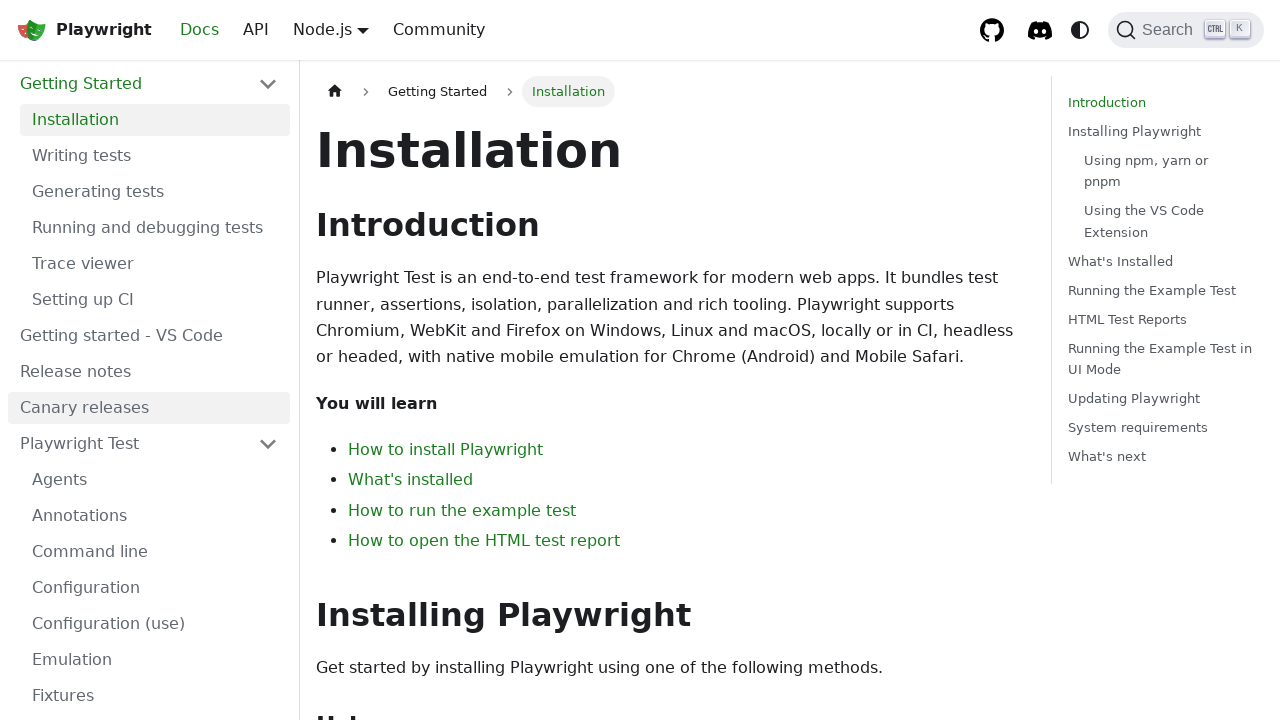

Clicked Getting Started dropdown to collapse it at (149, 84) on xpath=//div[a[text()="Getting Started"]]
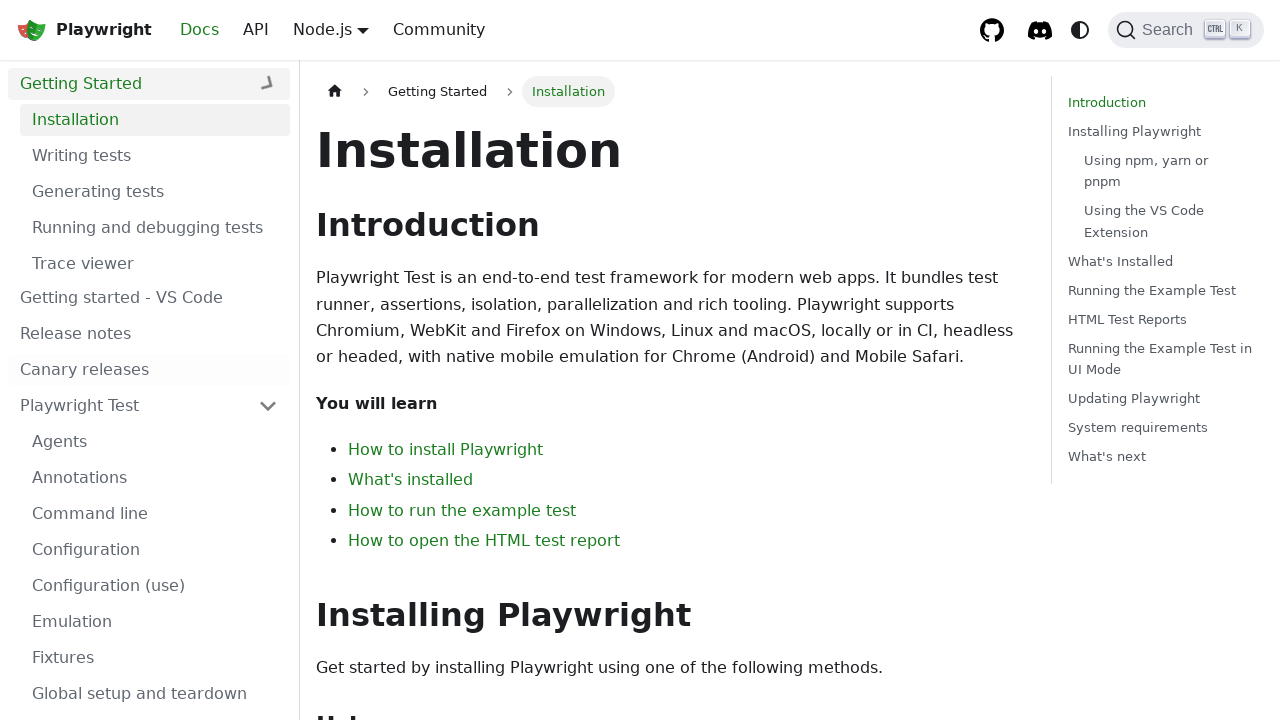

Waited 500ms for CSS transition to complete
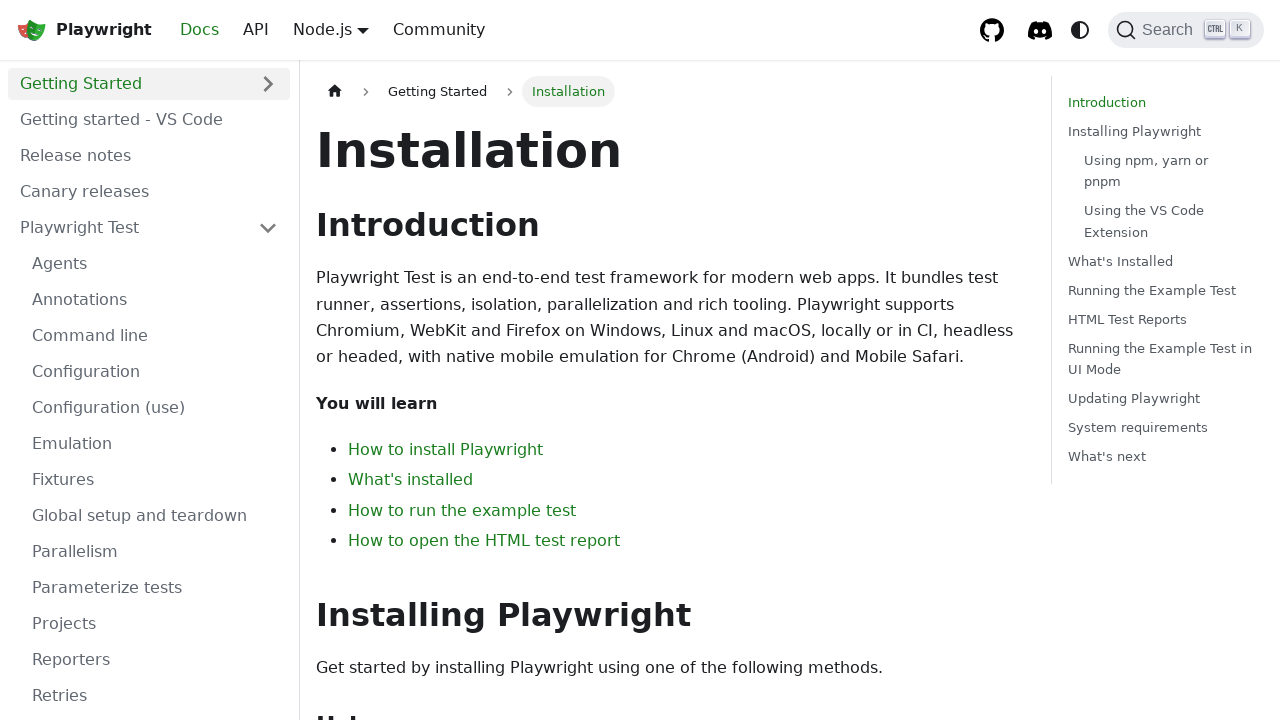

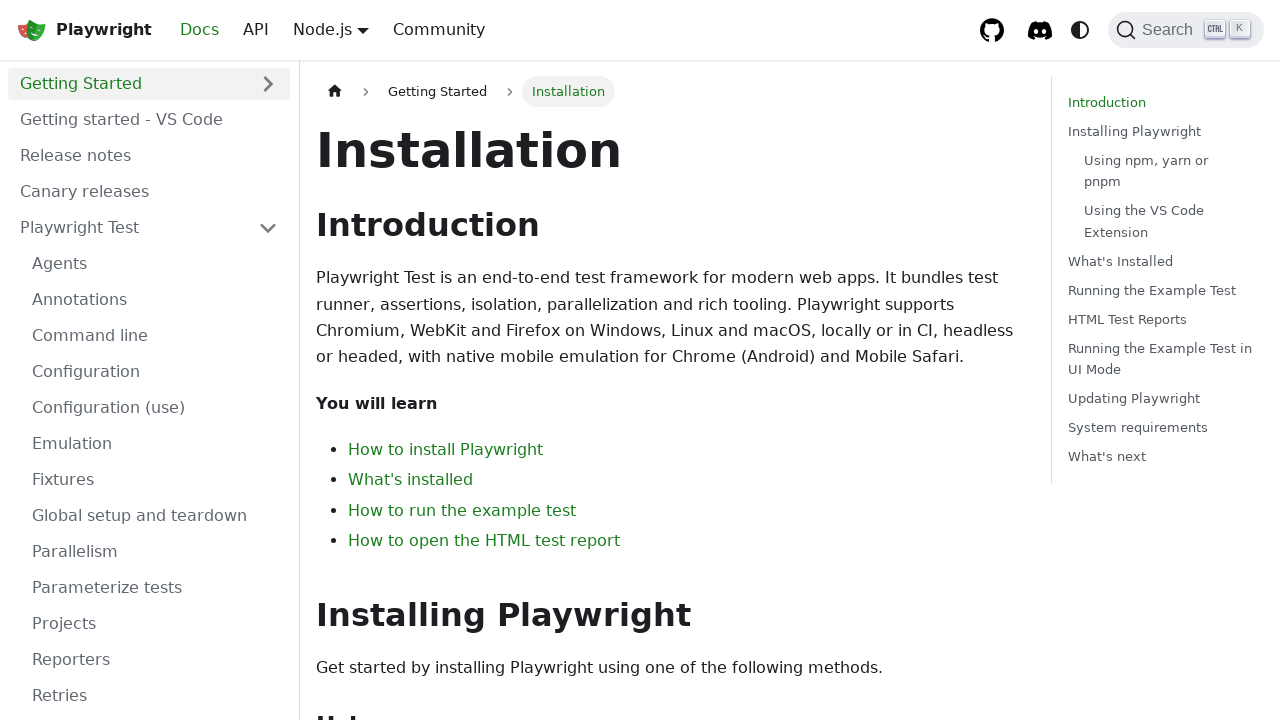